Demonstrates browser window size manipulation by setting the viewport to specific mobile dimensions (390x844 pixels)

Starting URL: https://naveenautomationlabs.com/opencart/index.php?route=account/login

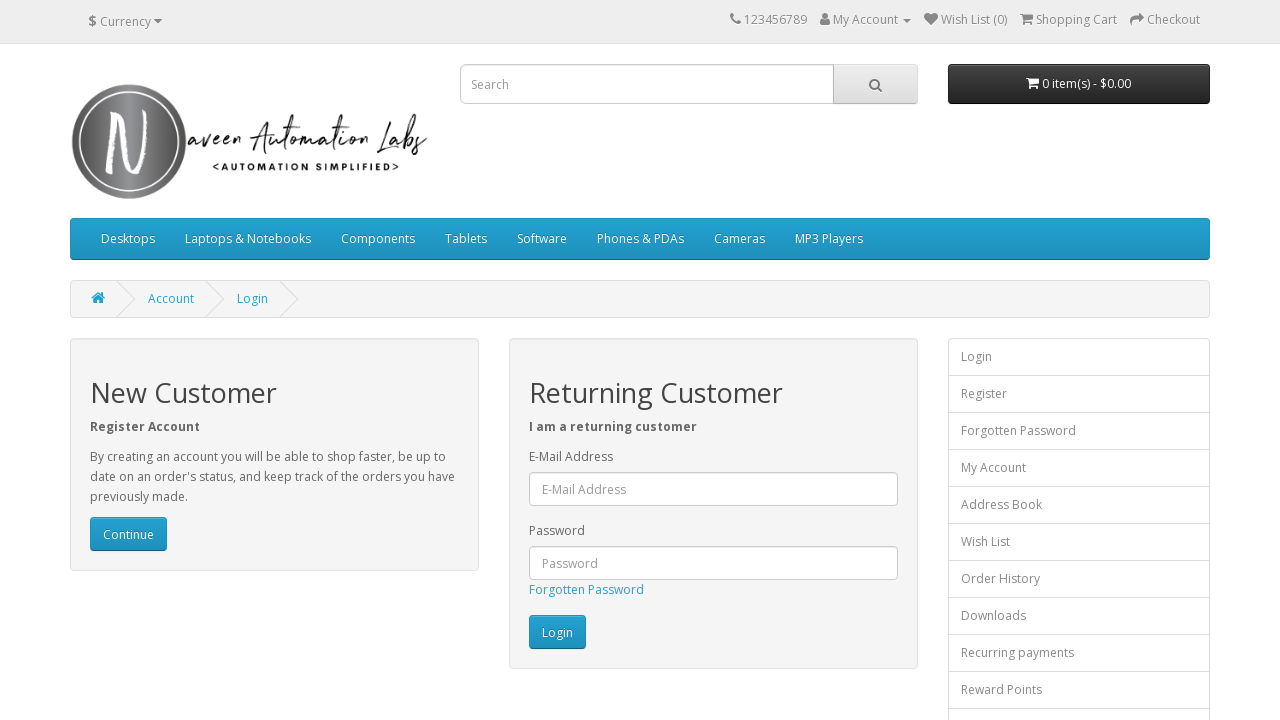

Set viewport size to mobile dimensions (390x844 pixels)
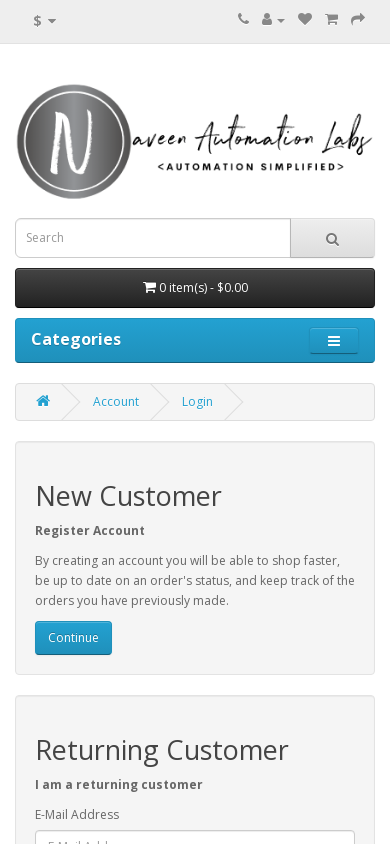

Waited 1 second for viewport resize to take effect
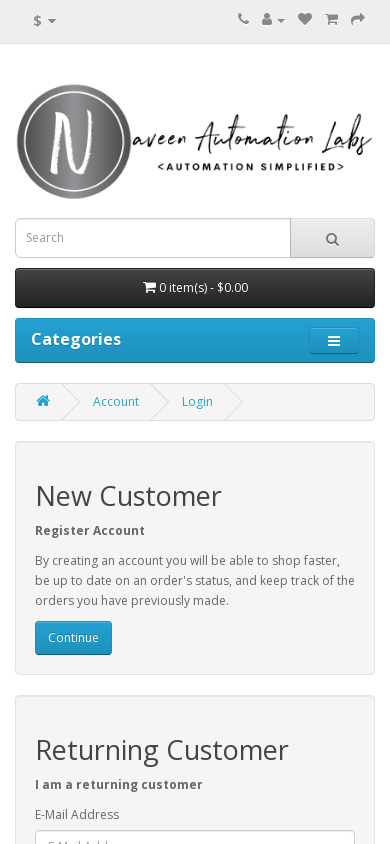

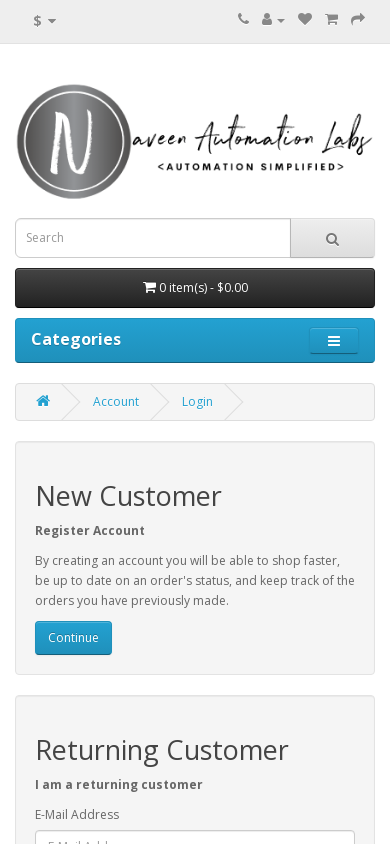